Tests geolocation functionality by setting a custom geolocation (Paris, France coordinates), clicking the "get coordinates" button, and waiting for the coordinates to be displayed.

Starting URL: https://bonigarcia.dev/selenium-webdriver-java/geolocation.html

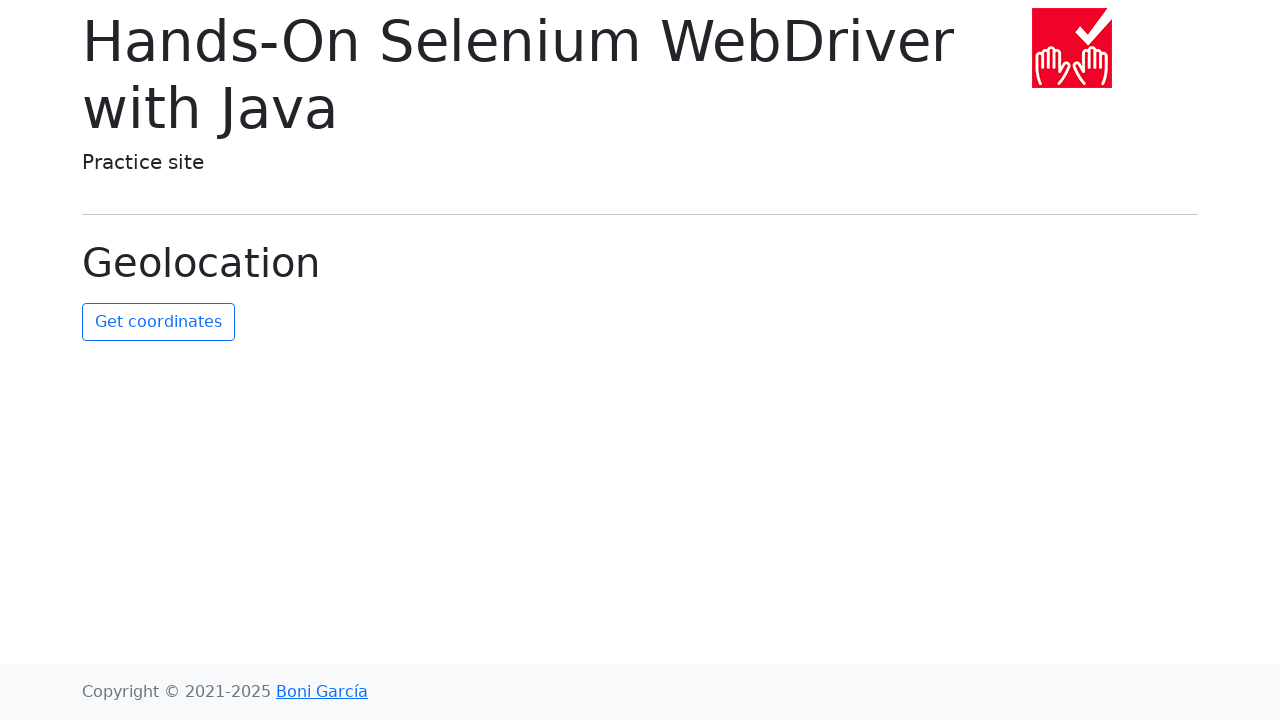

Set geolocation override to Paris, France coordinates (48.8584, 2.2945)
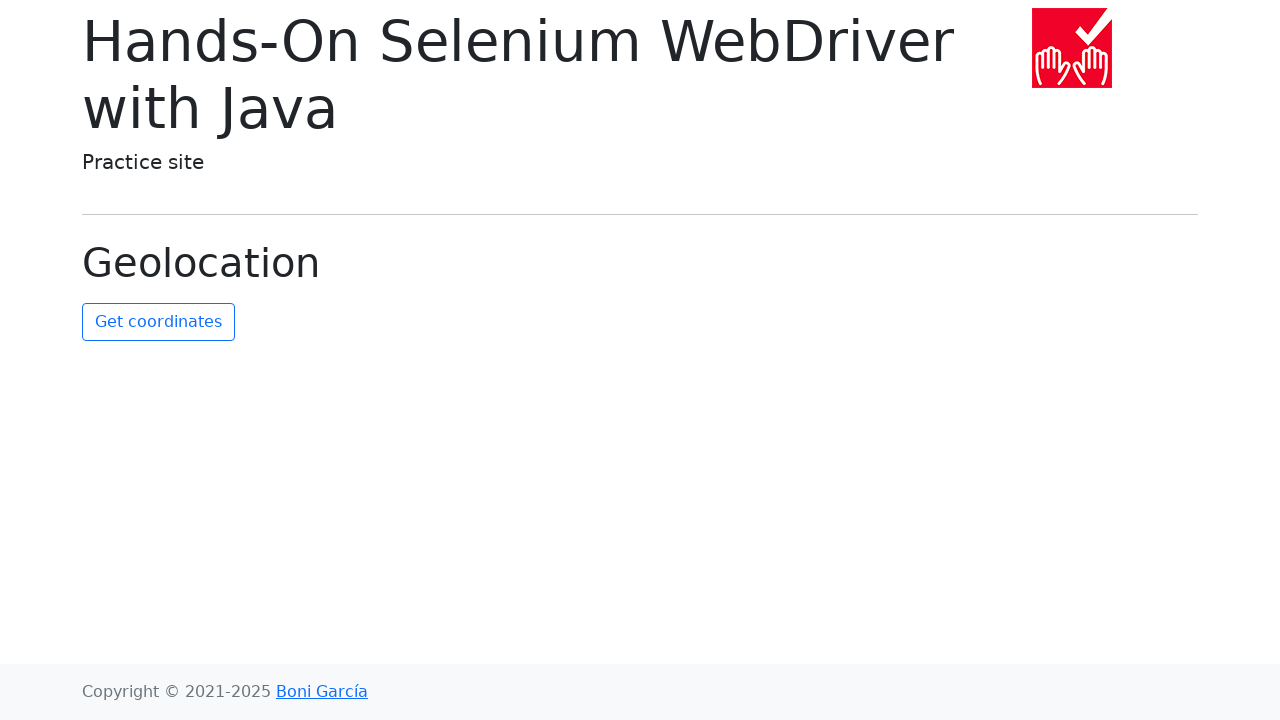

Granted geolocation permission to the page
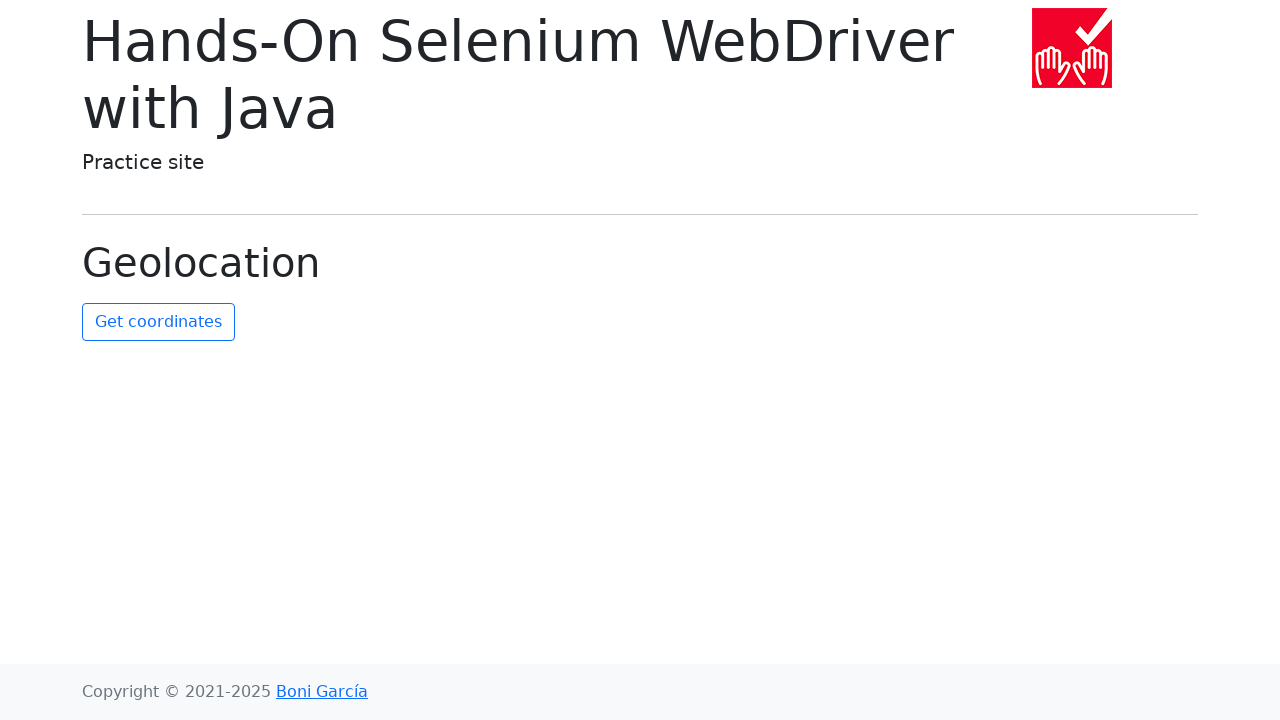

Clicked the 'get coordinates' button at (158, 322) on #get-coordinates
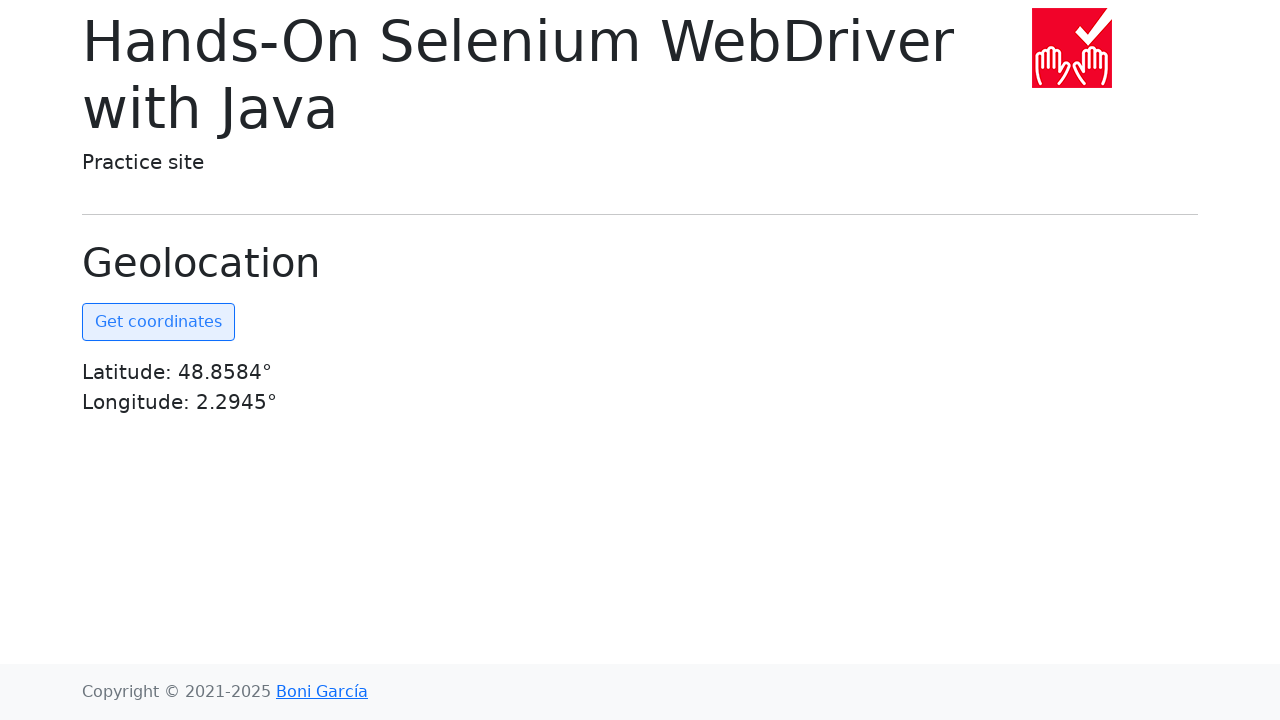

Waited for coordinates to be displayed
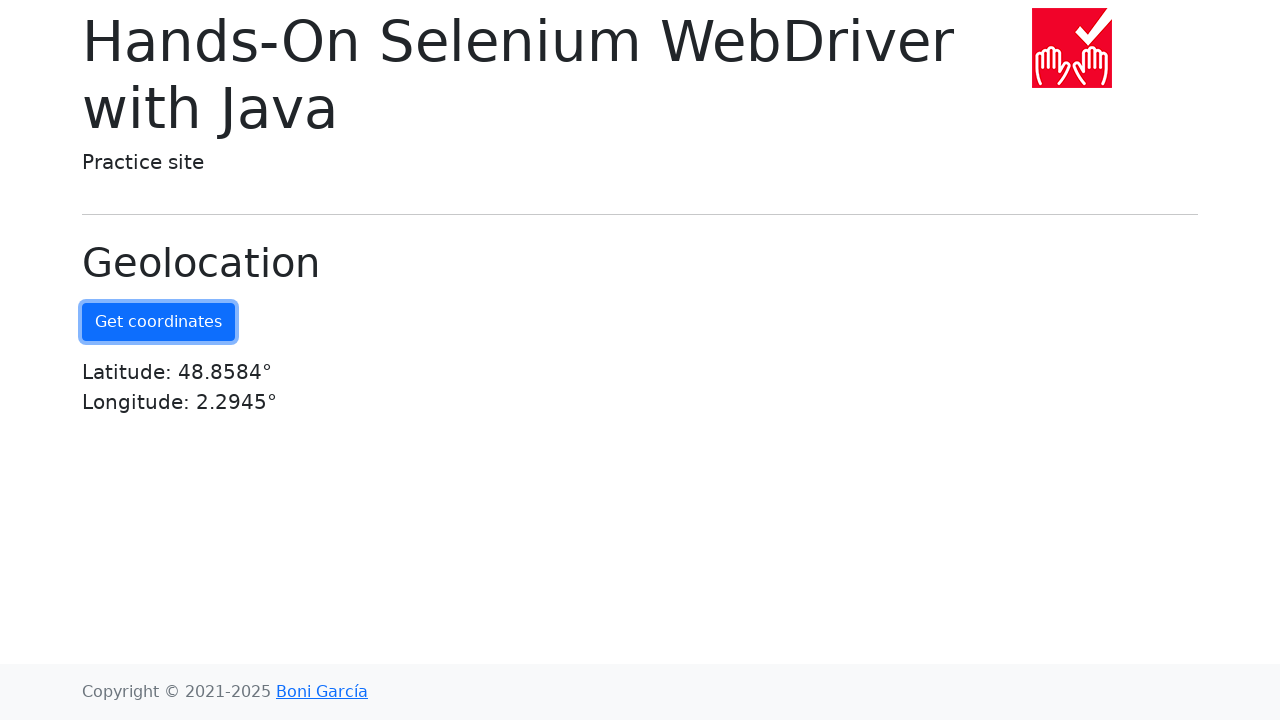

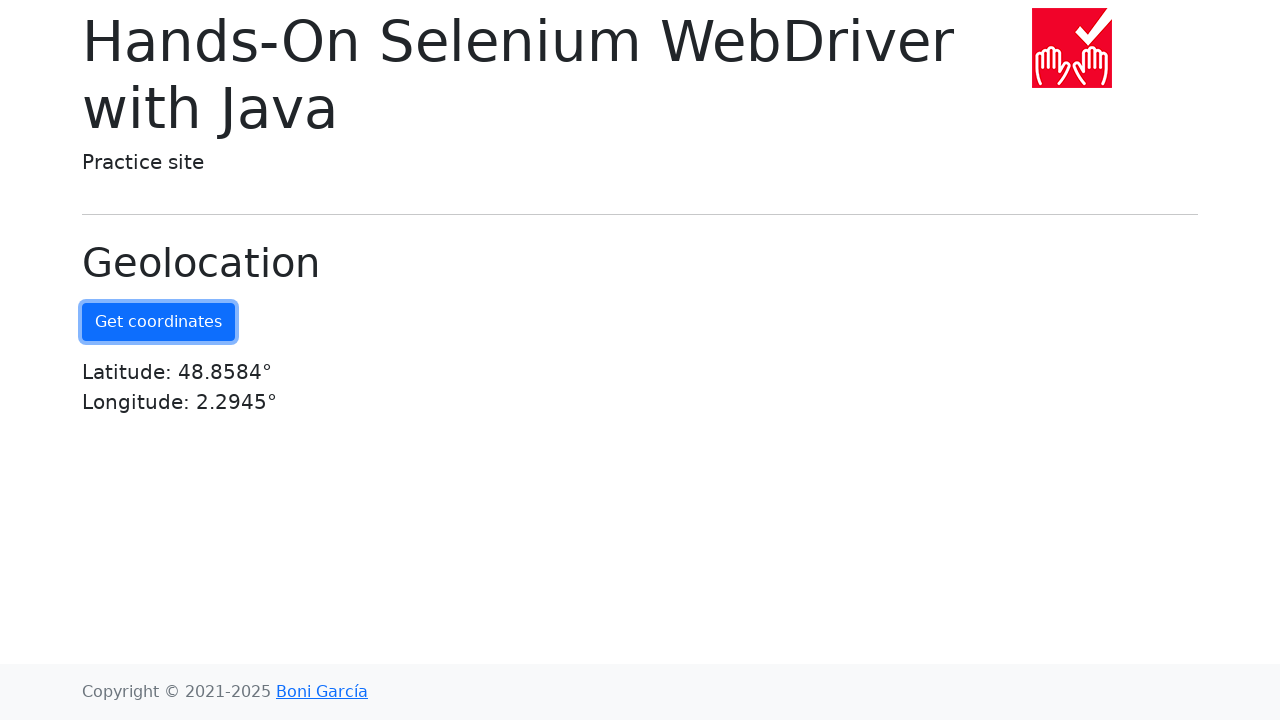